Tests drag-and-drop functionality by dragging a source element and dropping it onto a target drop box on the DemoQA droppable demo page.

Starting URL: https://demoqa.com/droppable/

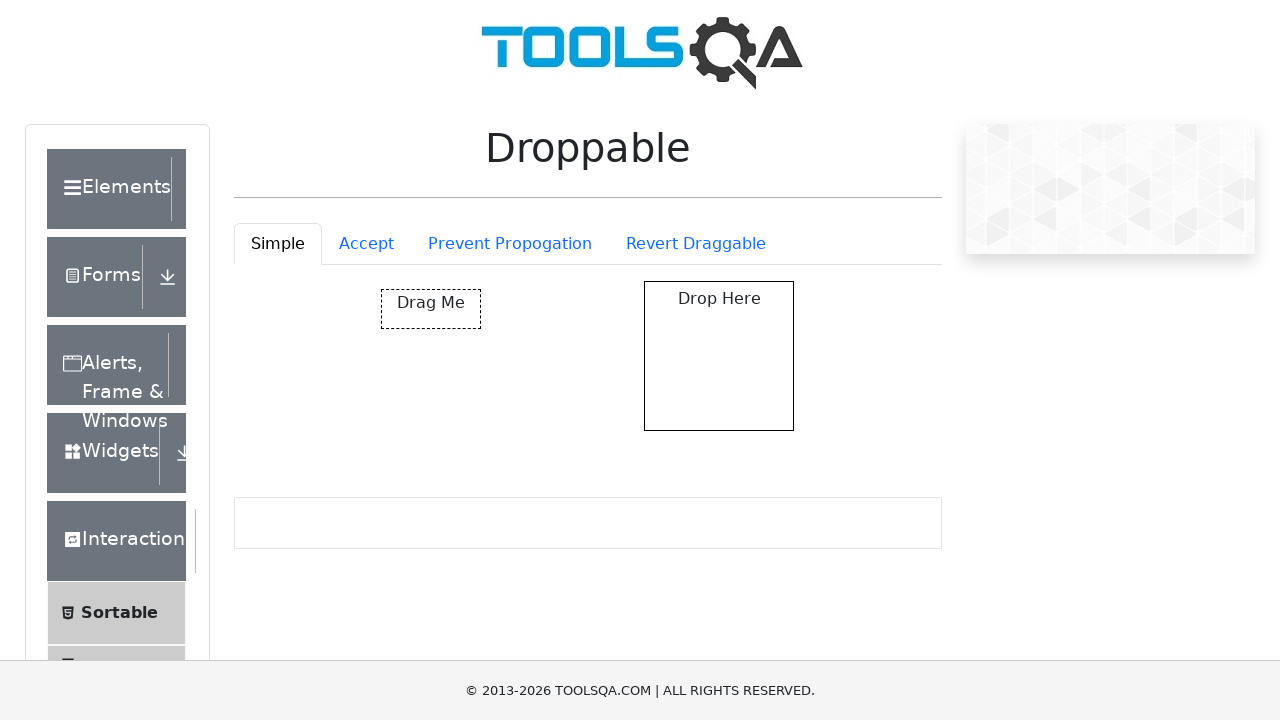

Located draggable source element
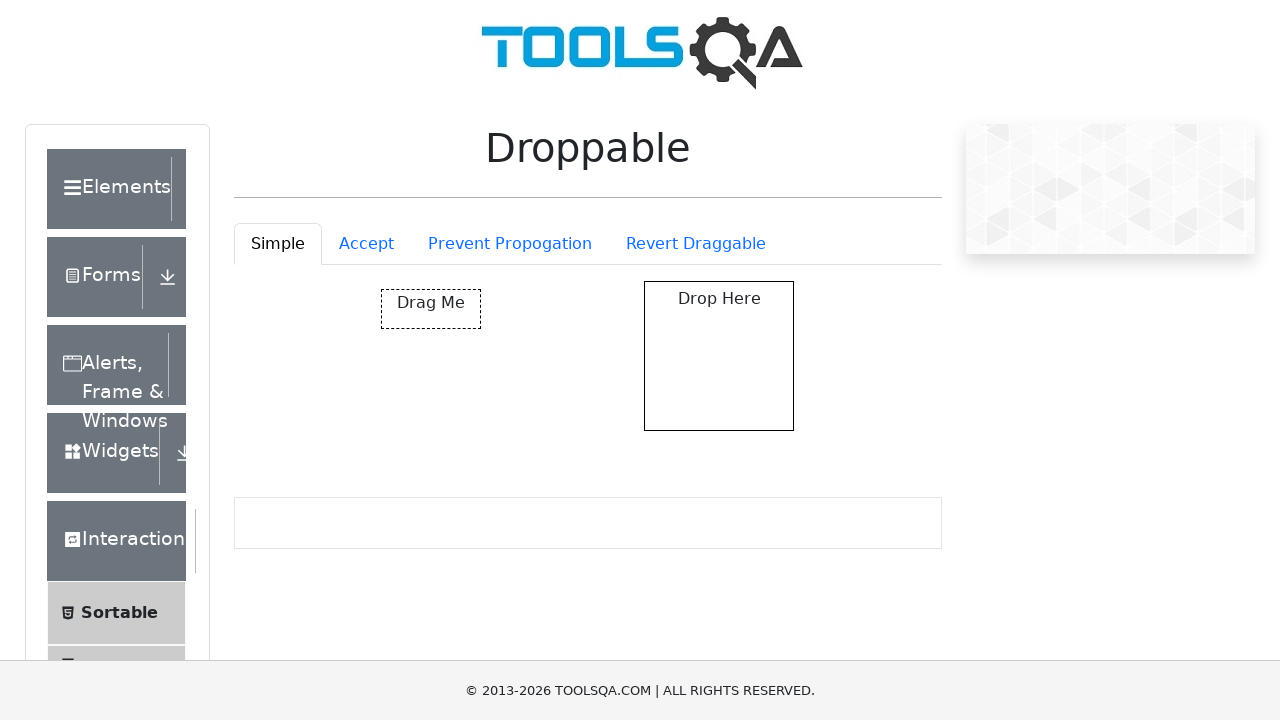

Located drop target element
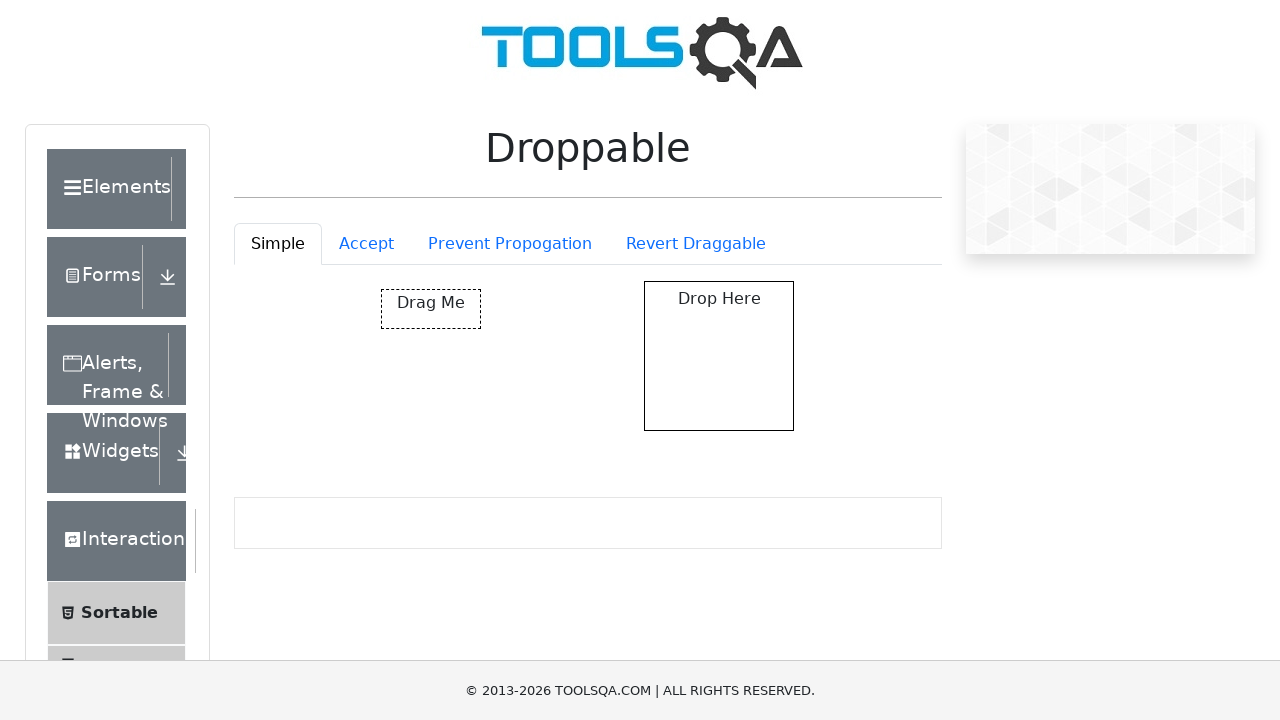

Dragged source element to target drop box at (719, 356)
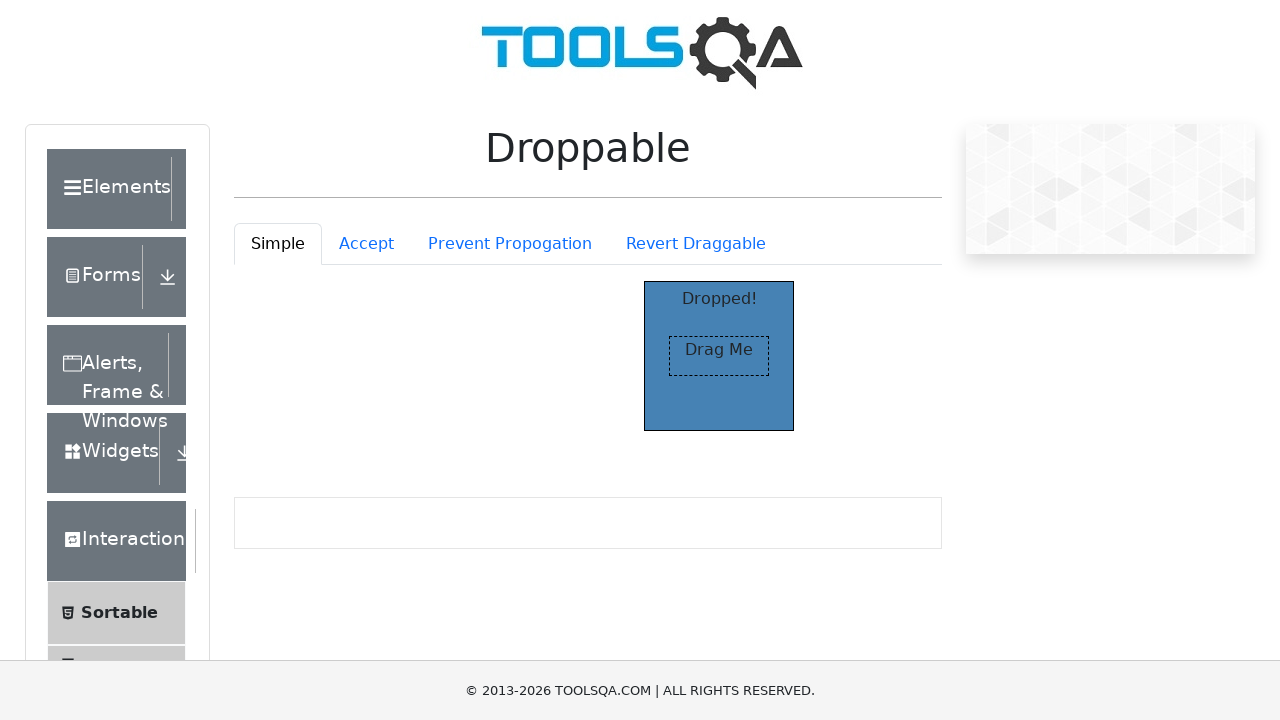

Waited for drag-and-drop animation to complete
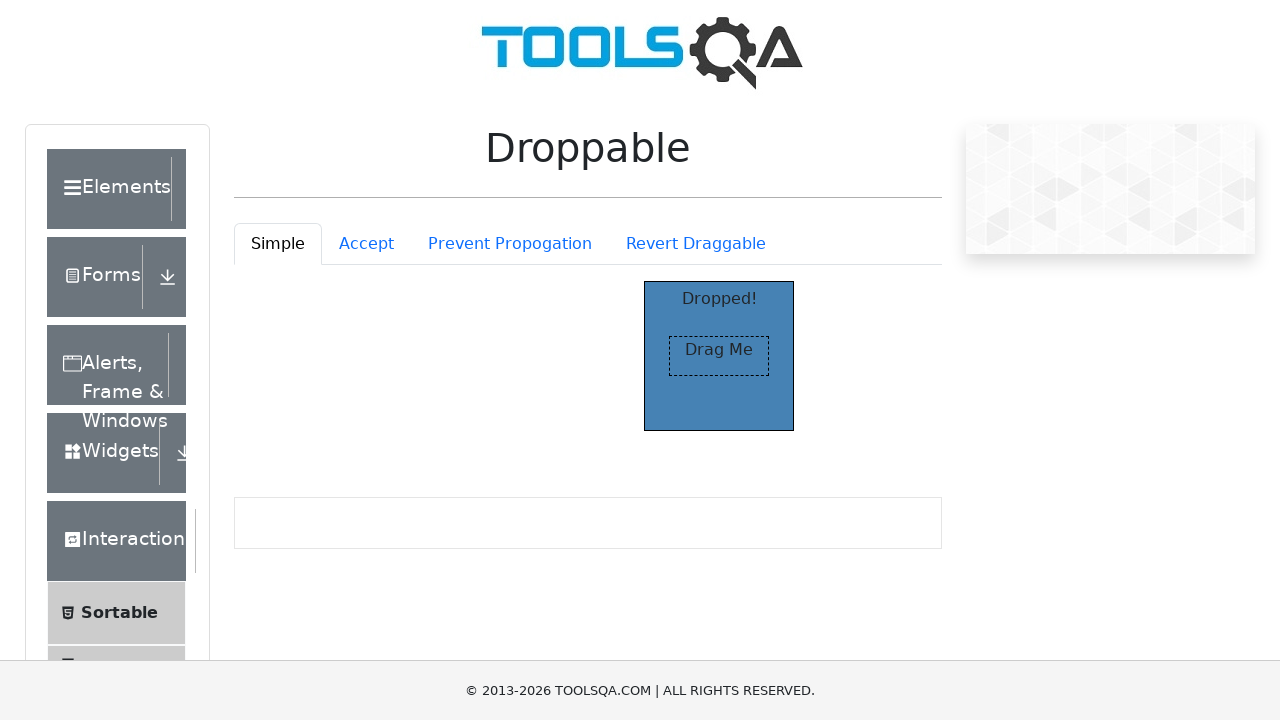

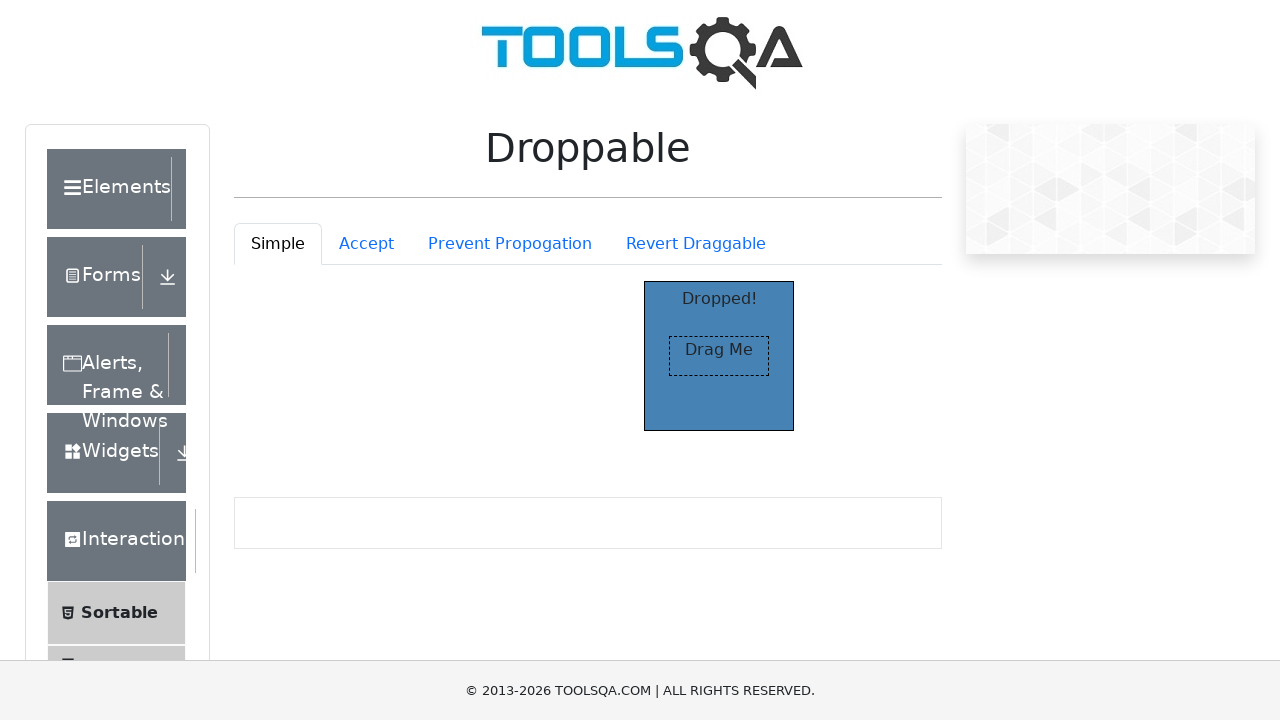